Tests drag and drop functionality with multiple items, including multi-select using Shift key, dragging laptop and mobile accessories to their respective containers

Starting URL: https://demoapps.qspiders.com/ui?scenario=1

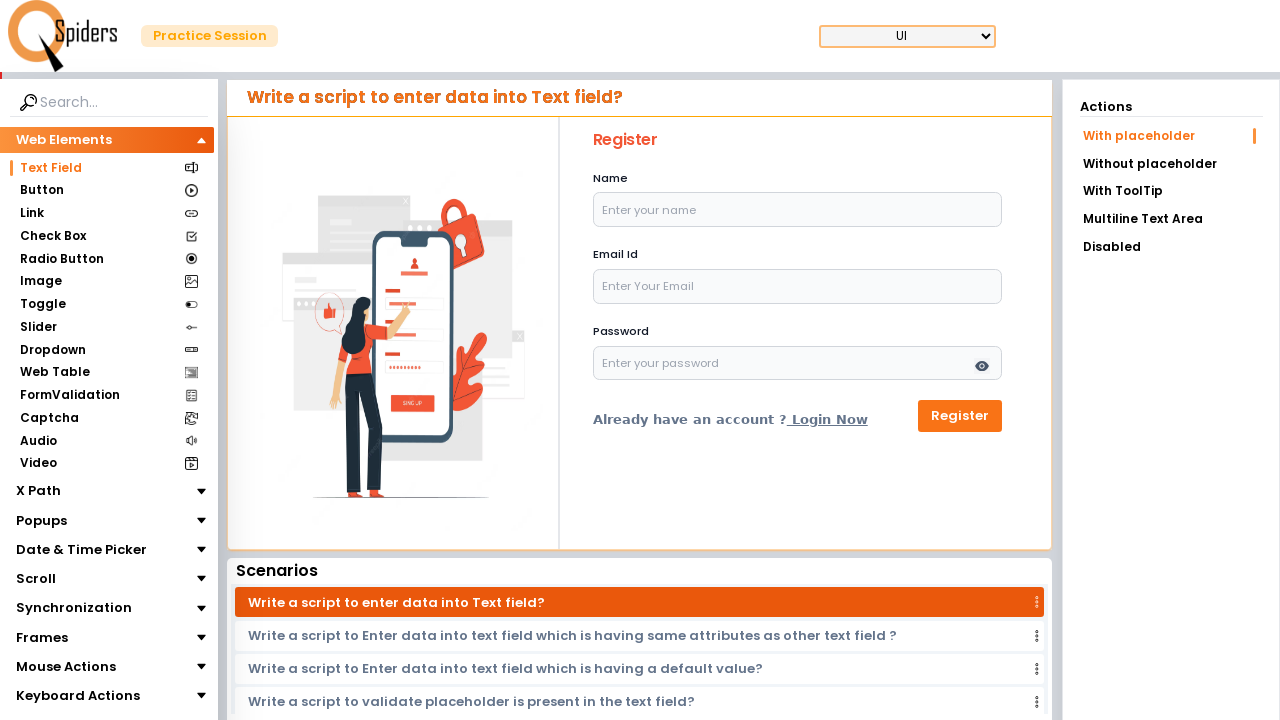

Scrolled Mouse Actions section into view
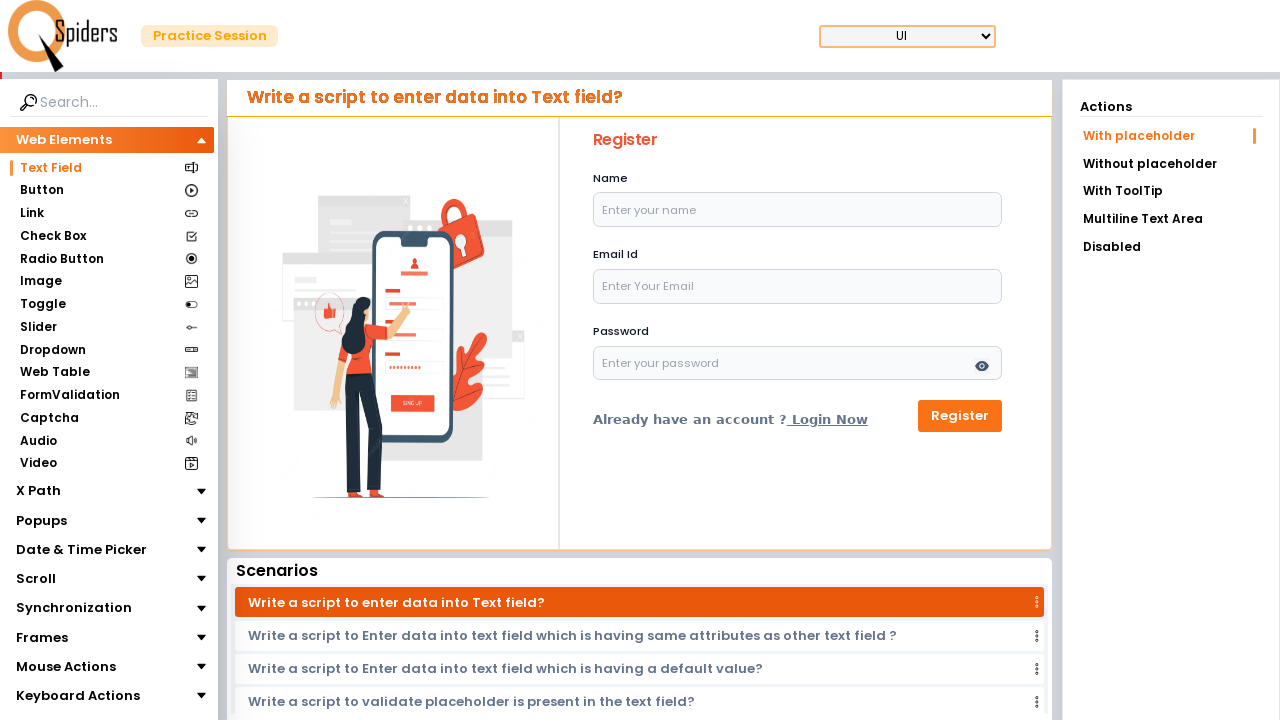

Waited 2000ms for page to stabilize
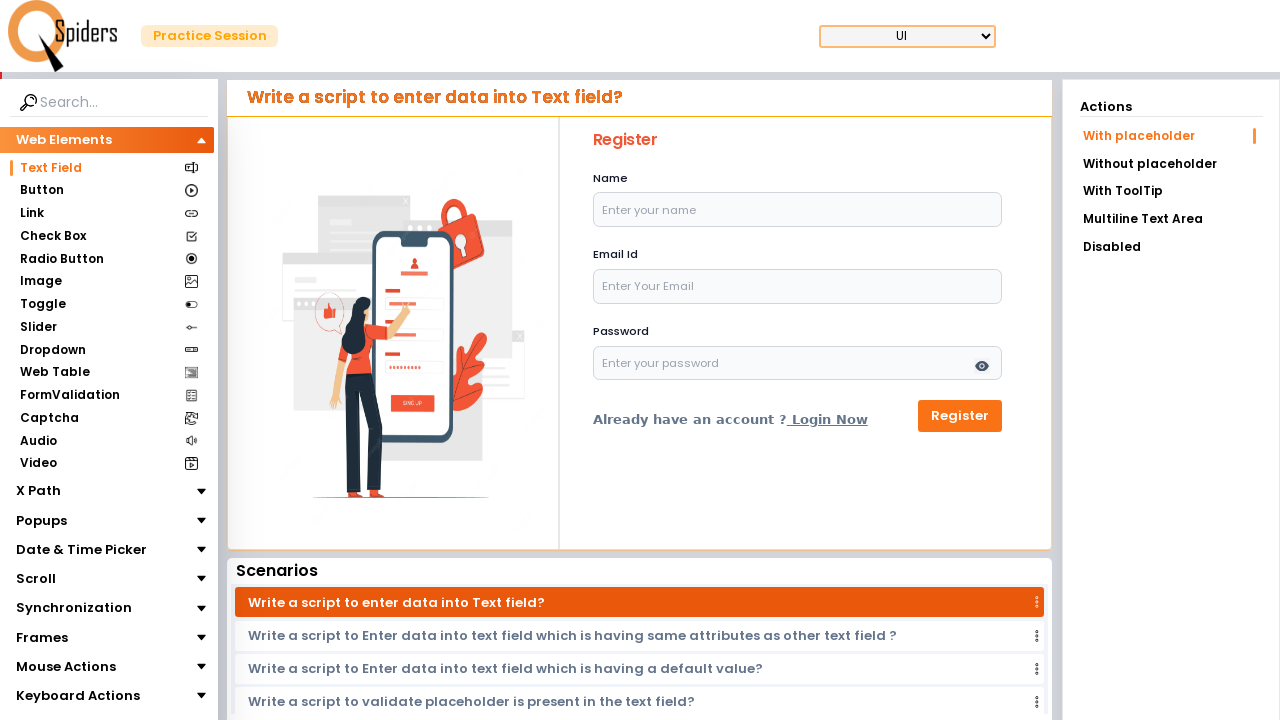

Clicked Mouse Actions section at (66, 667) on xpath=//section[text()='Mouse Actions']
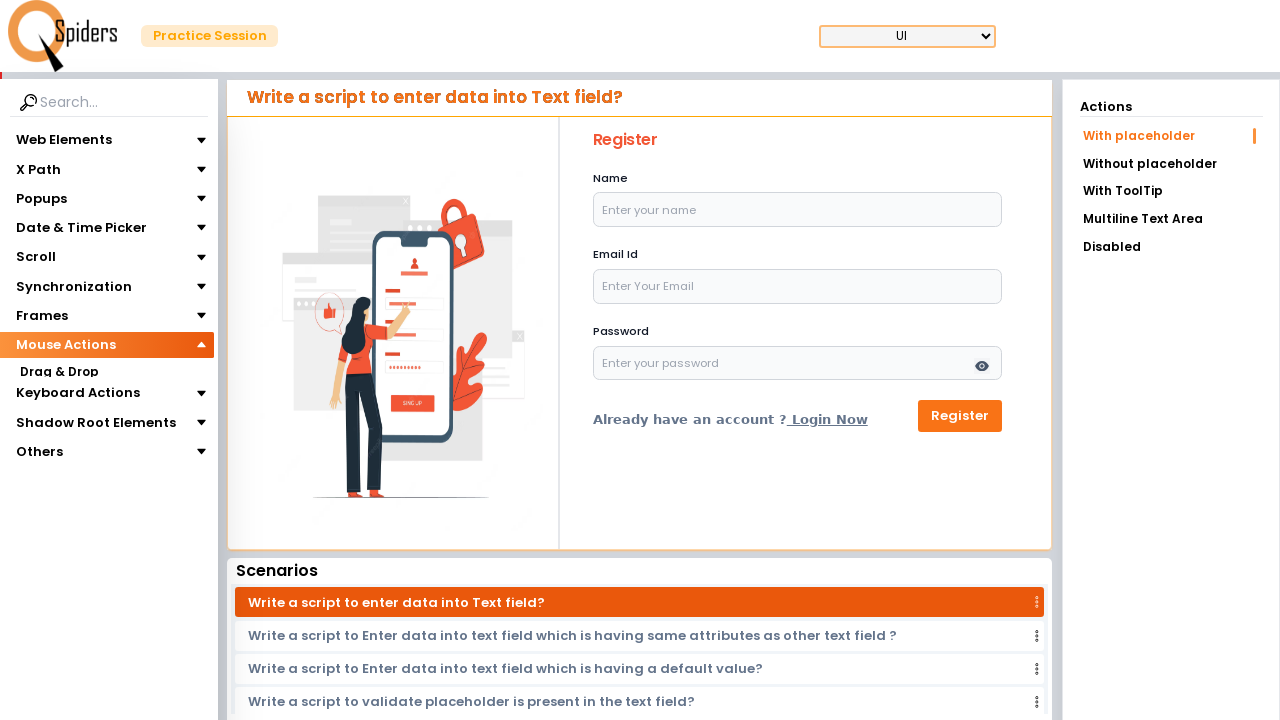

Waited 2000ms for Mouse Actions section to expand
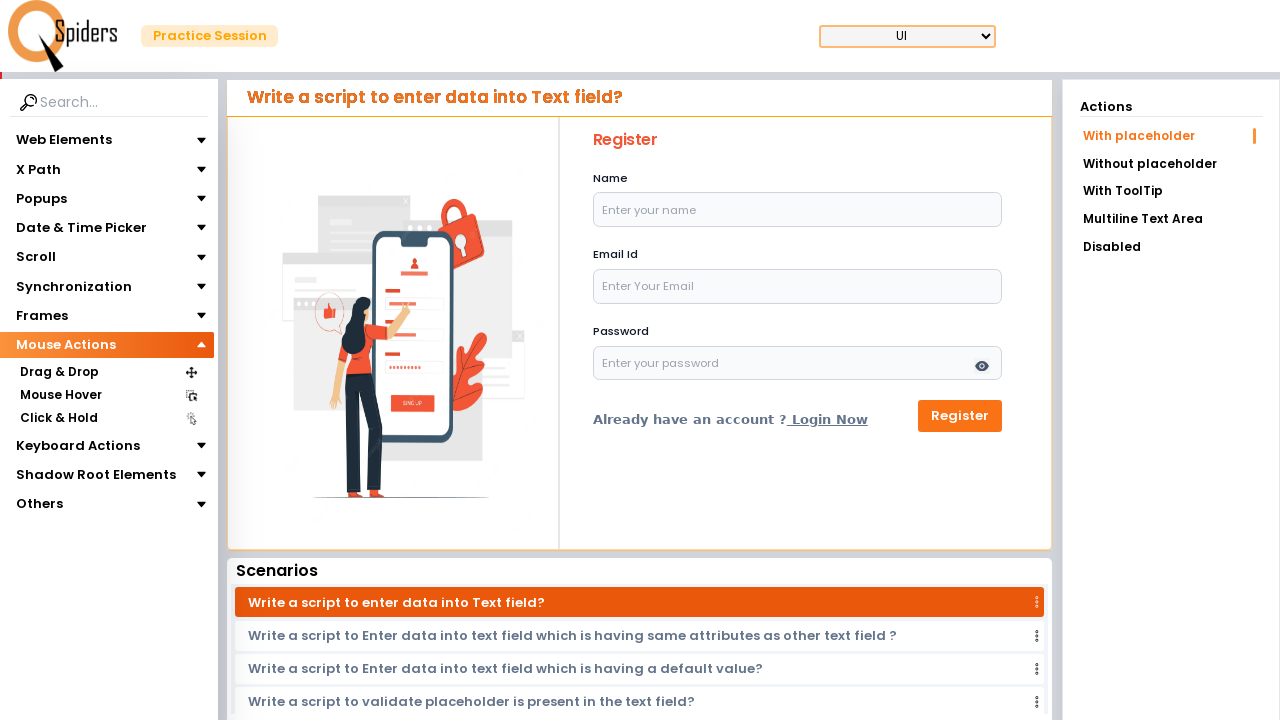

Clicked Drag & Drop section at (59, 373) on xpath=//section[text()='Drag & Drop']
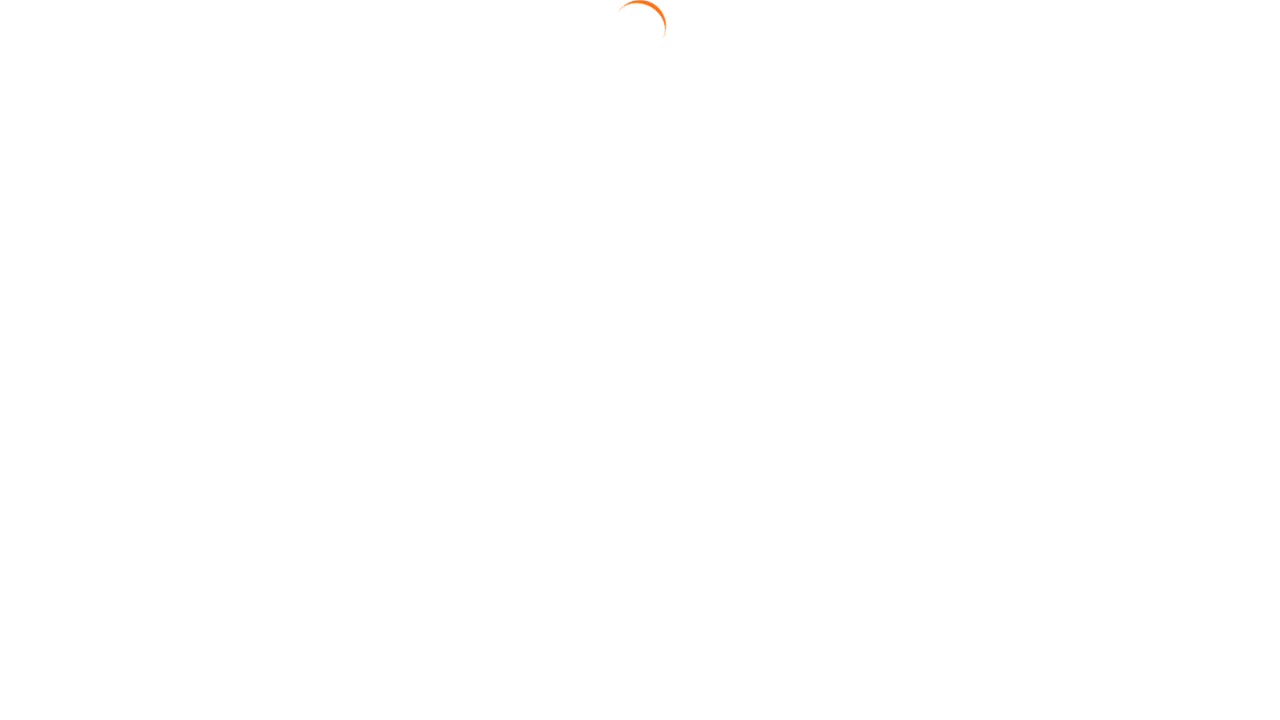

Waited 2000ms for Drag & Drop section to expand
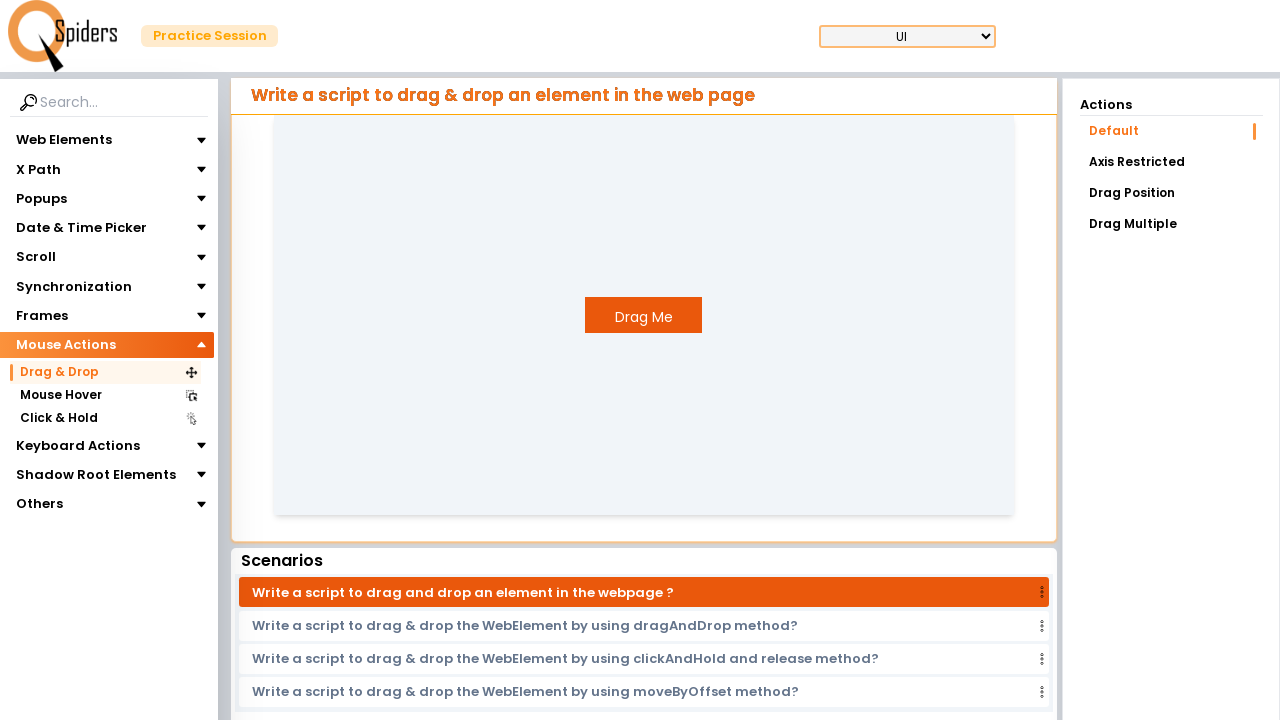

Clicked Drag Multiple link at (1171, 224) on xpath=//a[text()='Drag Multiple']
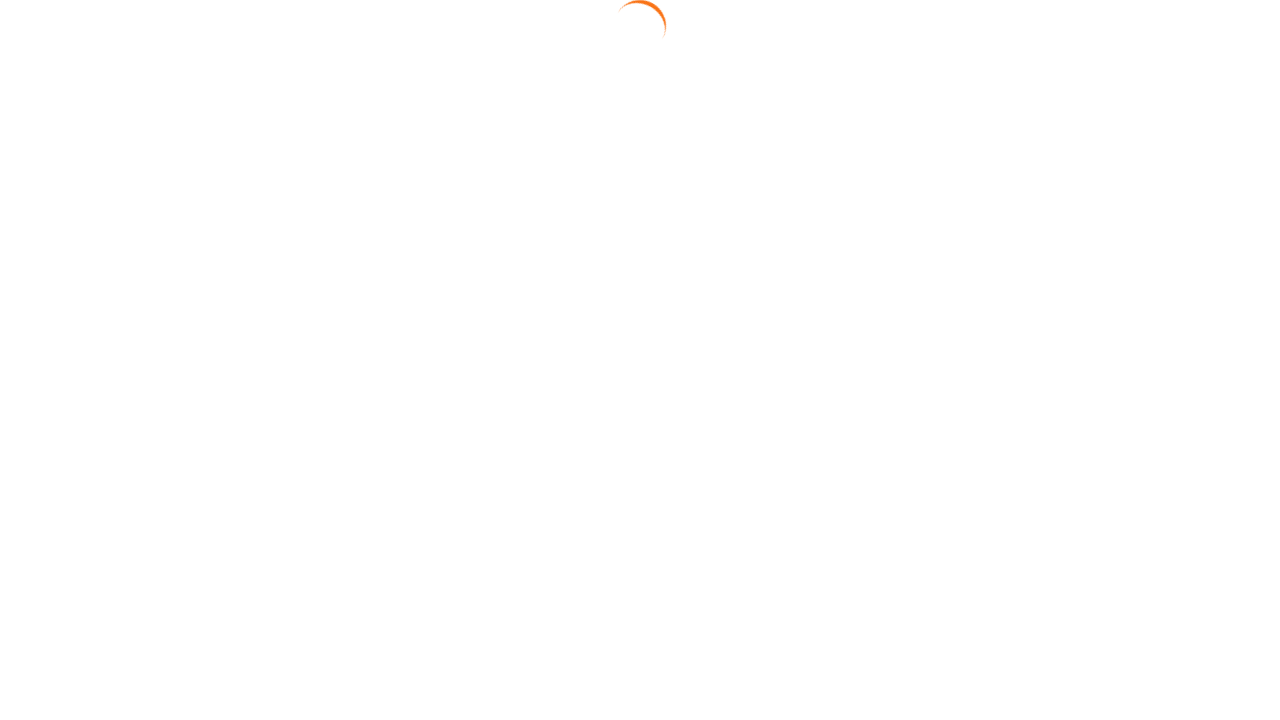

Waited 2000ms for Drag Multiple scenario to load
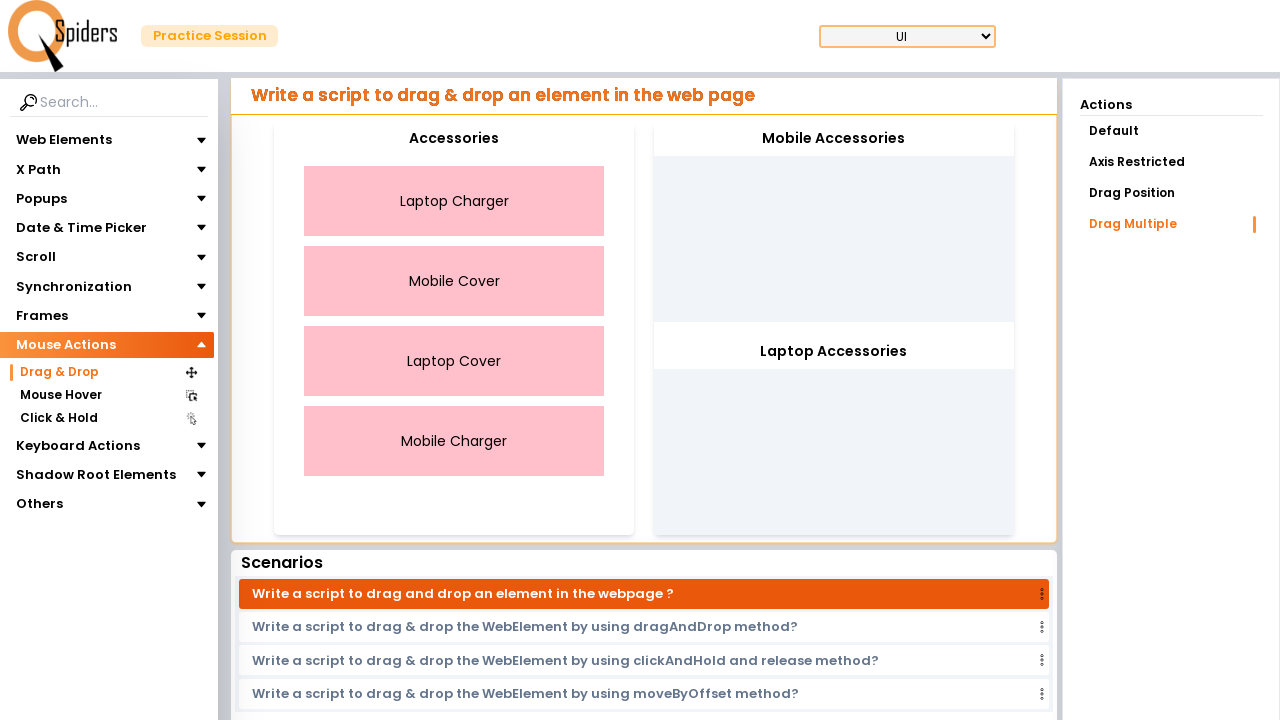

Clicked Laptop Charger item at (454, 201) on xpath=//div[text()='Laptop Charger']
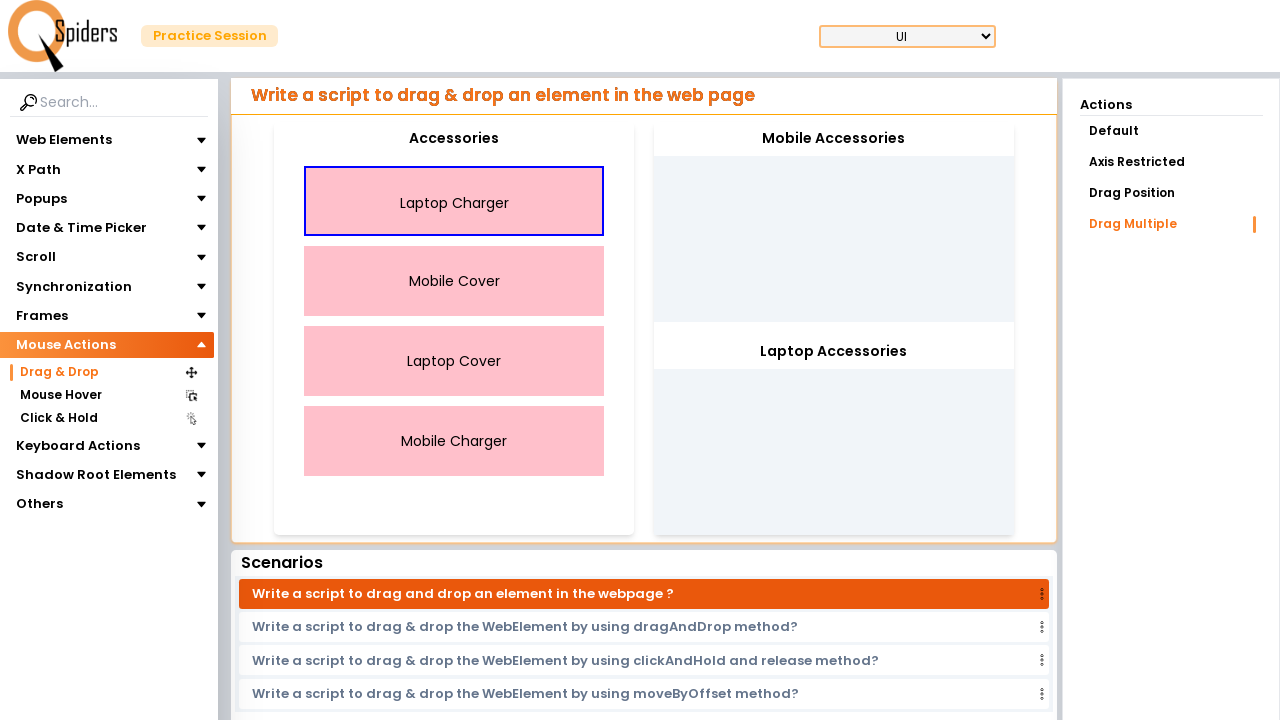

Waited 2000ms after clicking Laptop Charger
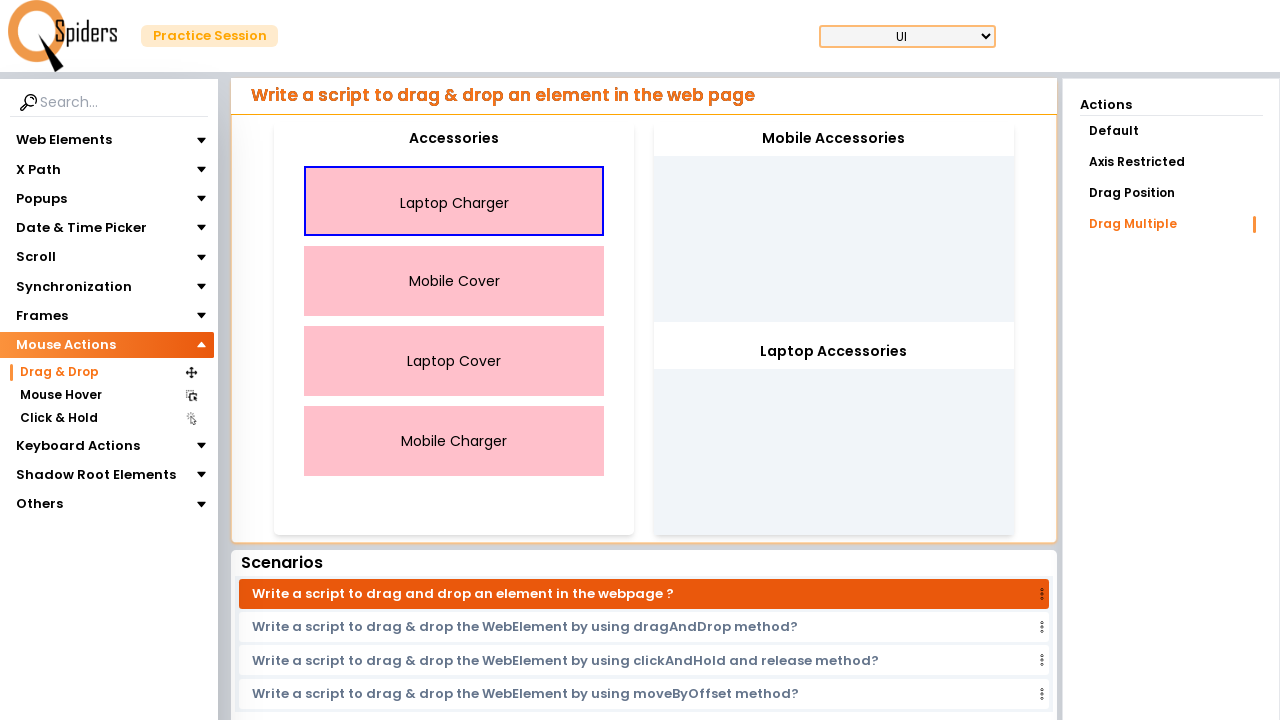

Pressed Shift key down for multi-select
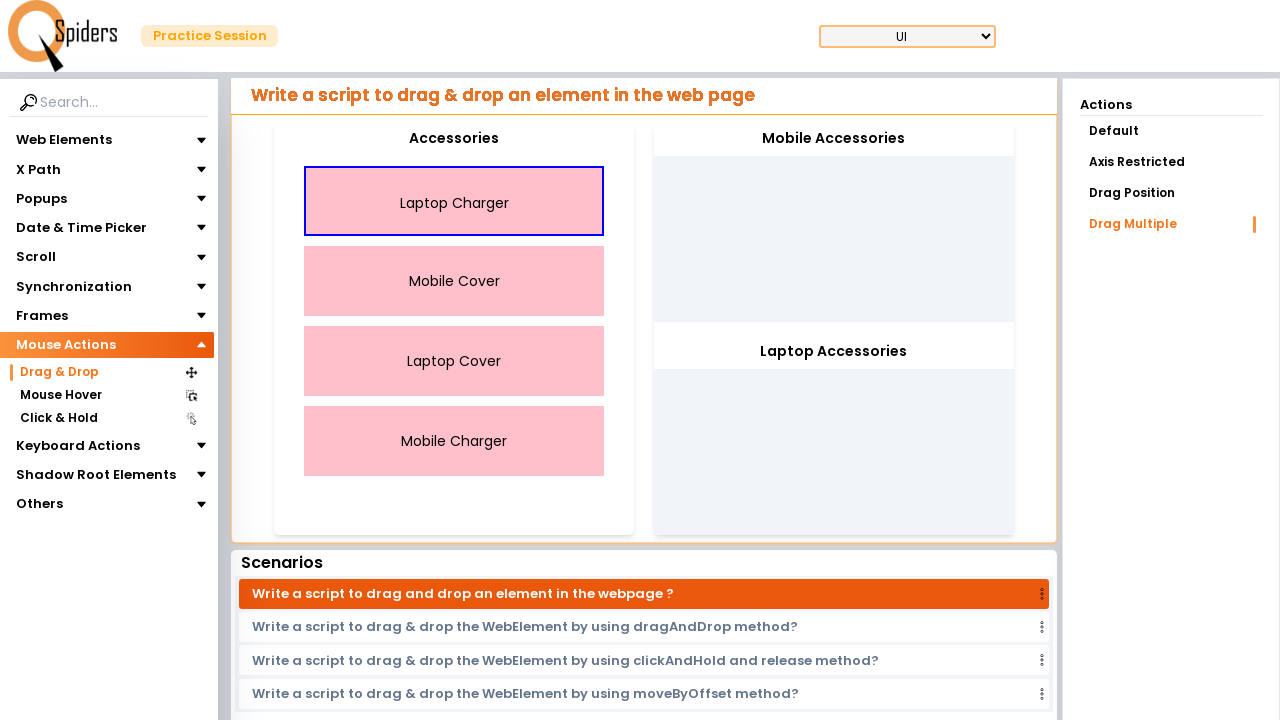

Shift+clicked Laptop Cover item for multi-select at (454, 361) on xpath=//div[text()='Laptop Cover']
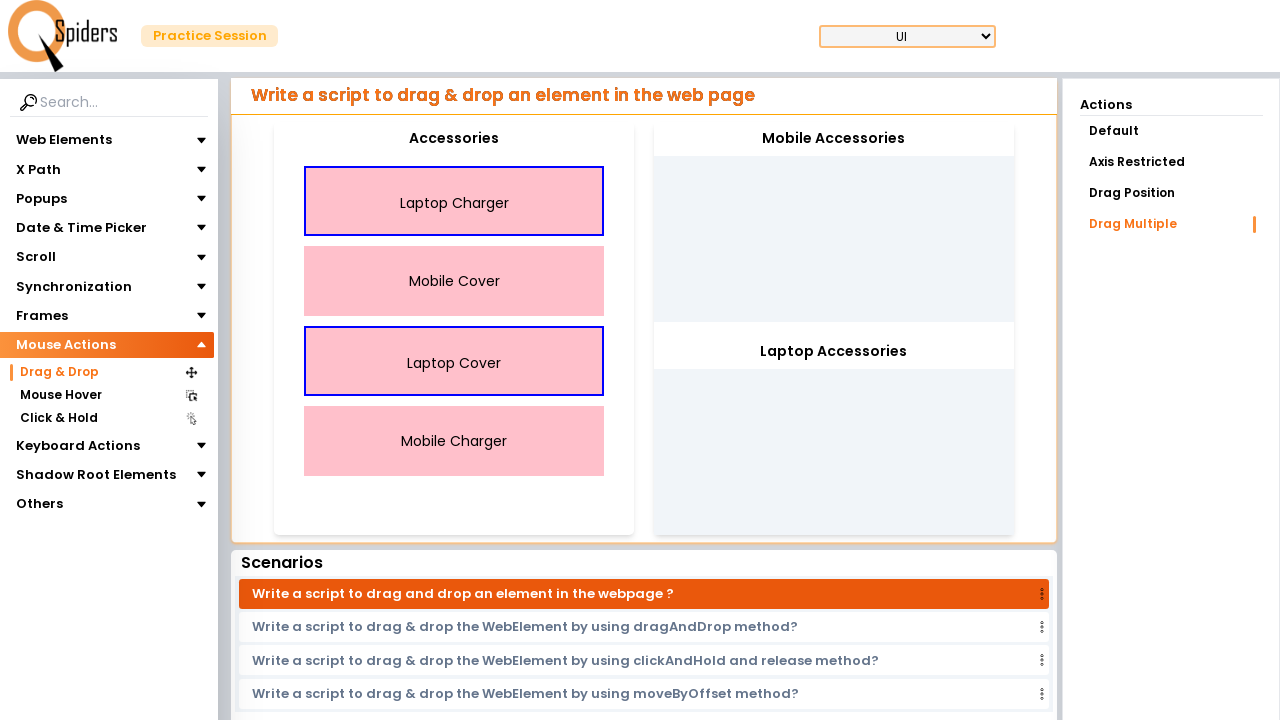

Waited 2000ms after multi-select
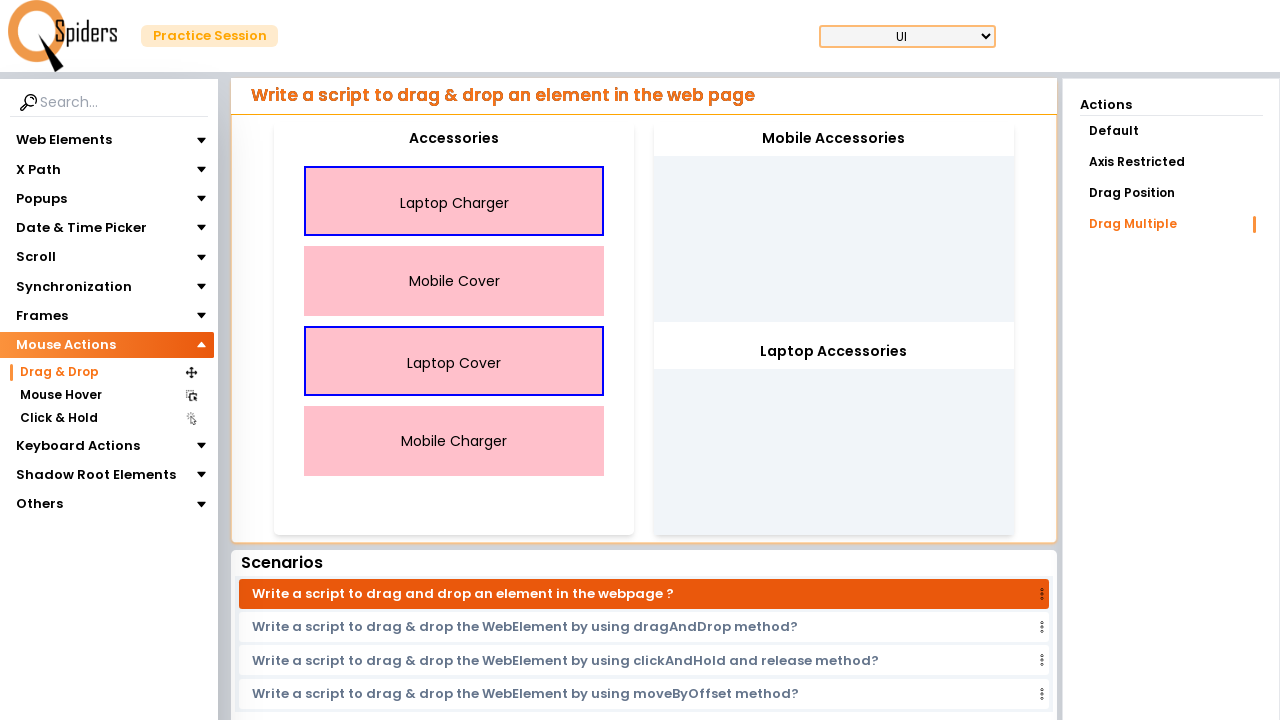

Released Shift key
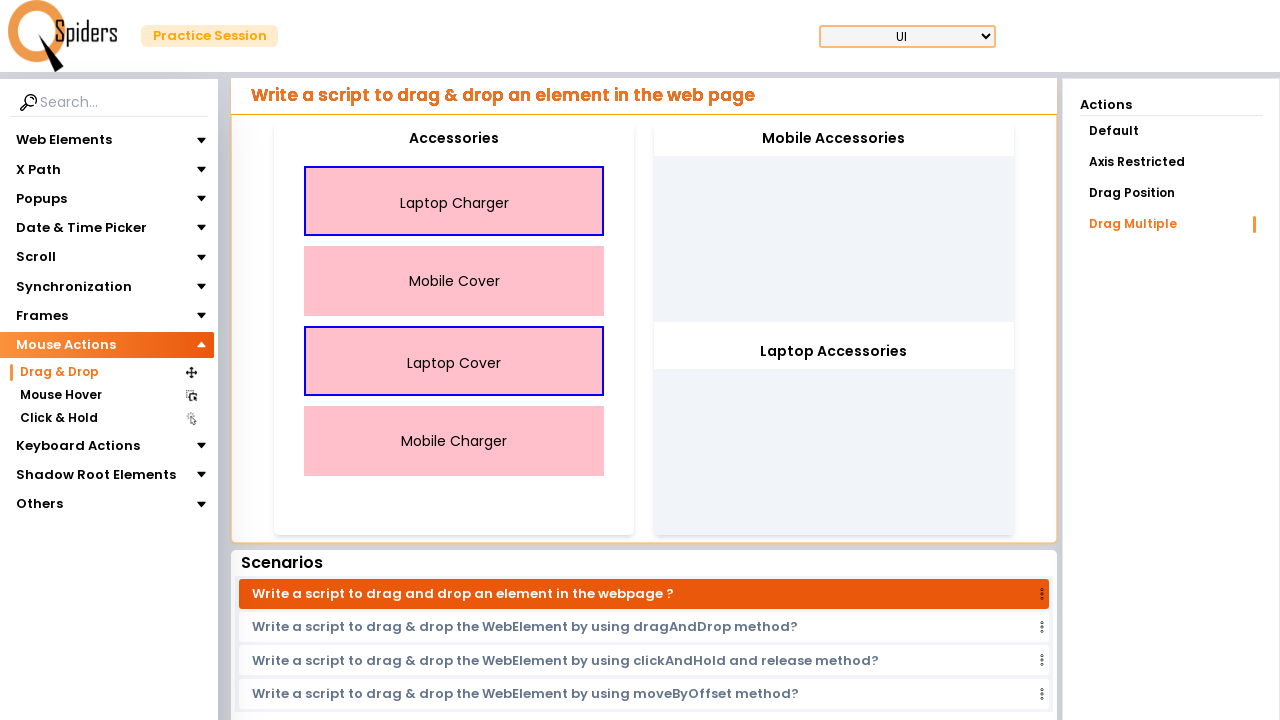

Dragged Laptop Charger to Laptop Accessories container at (834, 352)
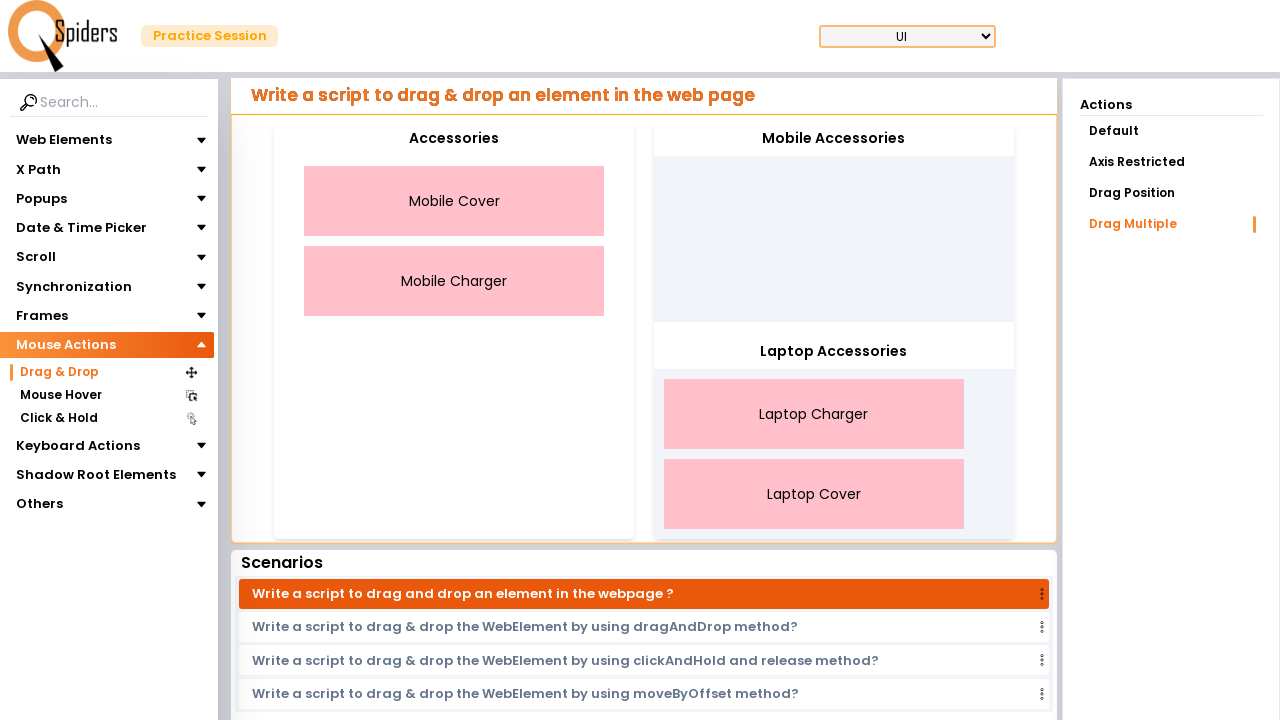

Waited 2000ms after dragging Laptop Charger
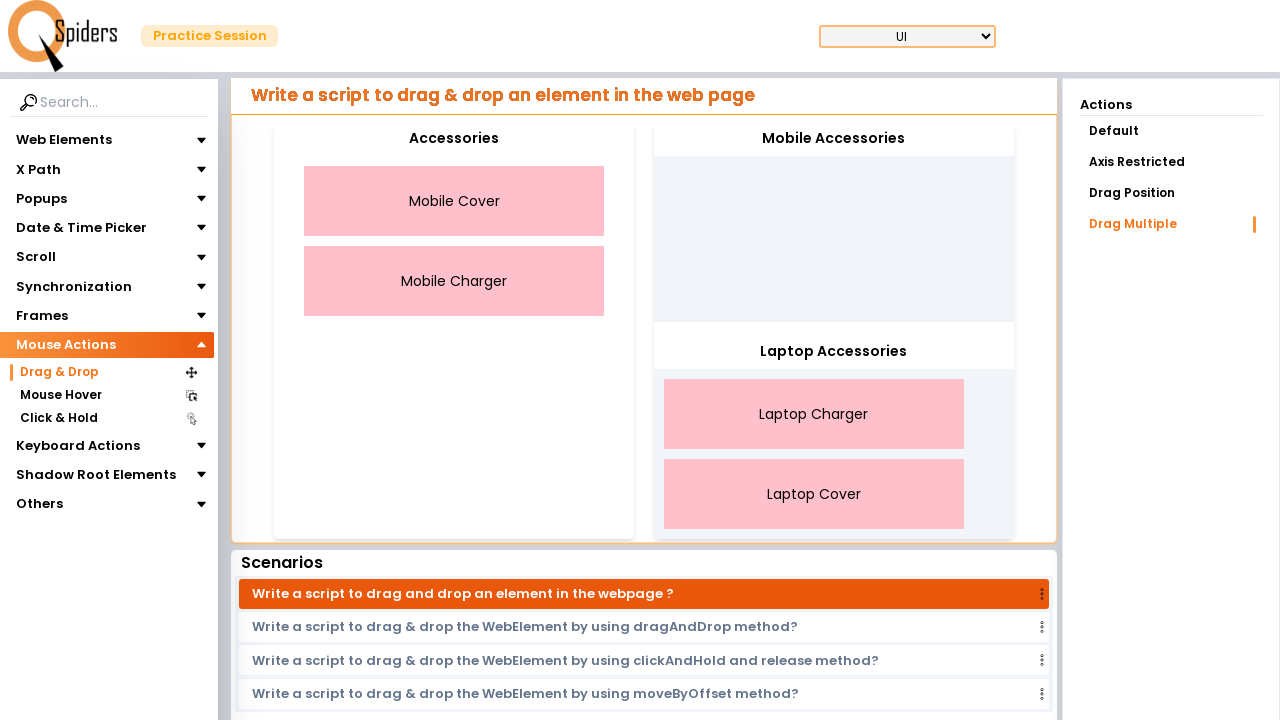

Dragged Laptop Cover to Laptop Accessories container at (834, 352)
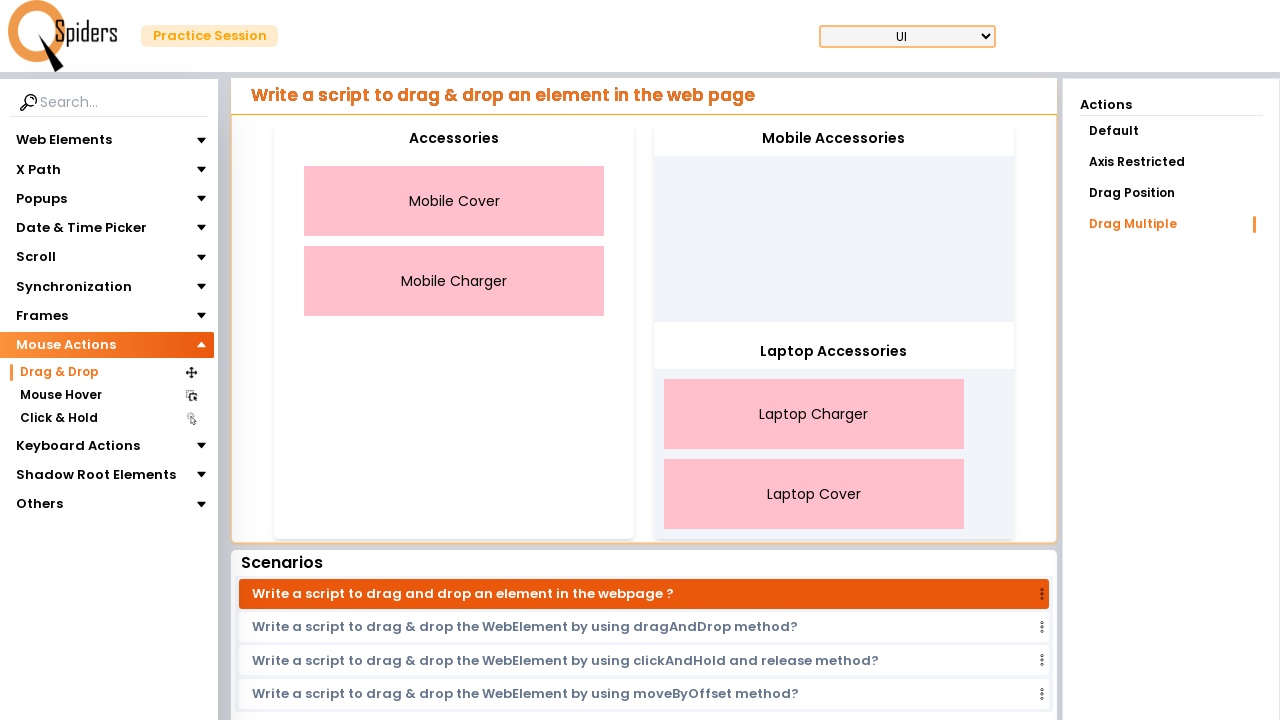

Waited 2000ms after dragging Laptop Cover
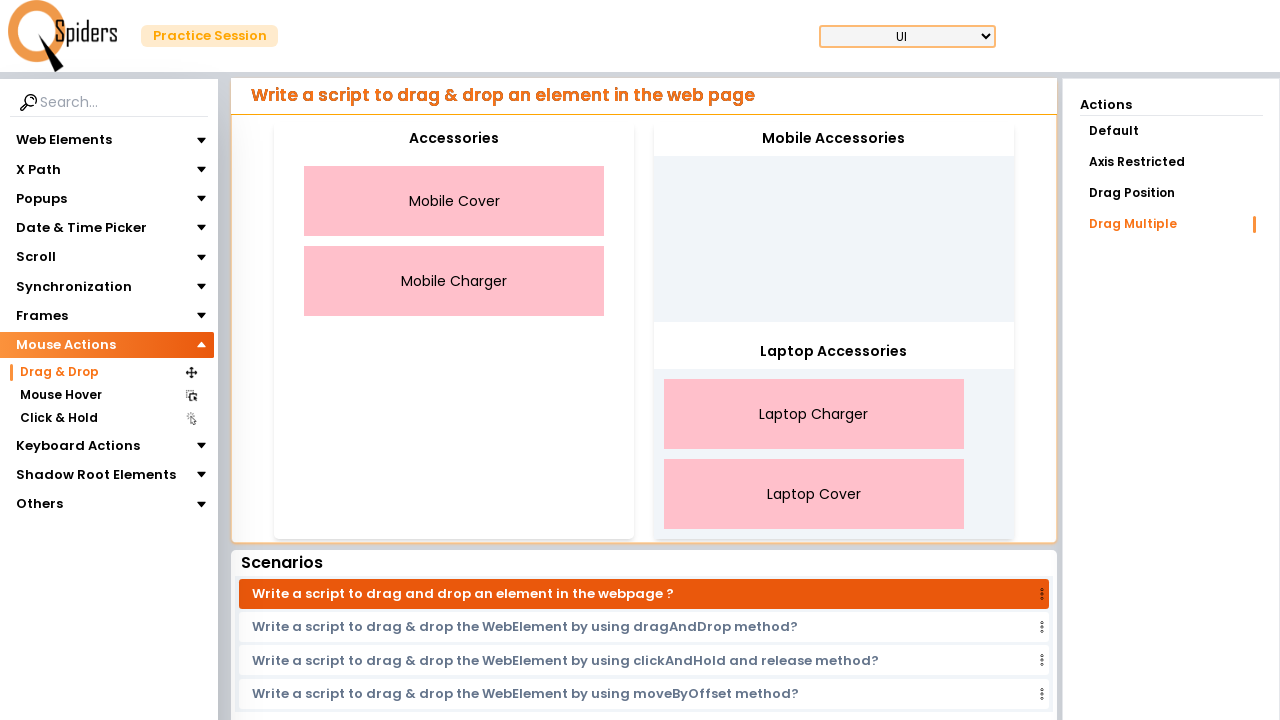

Clicked Mobile Cover item at (454, 201) on xpath=//div[text()='Mobile Cover']
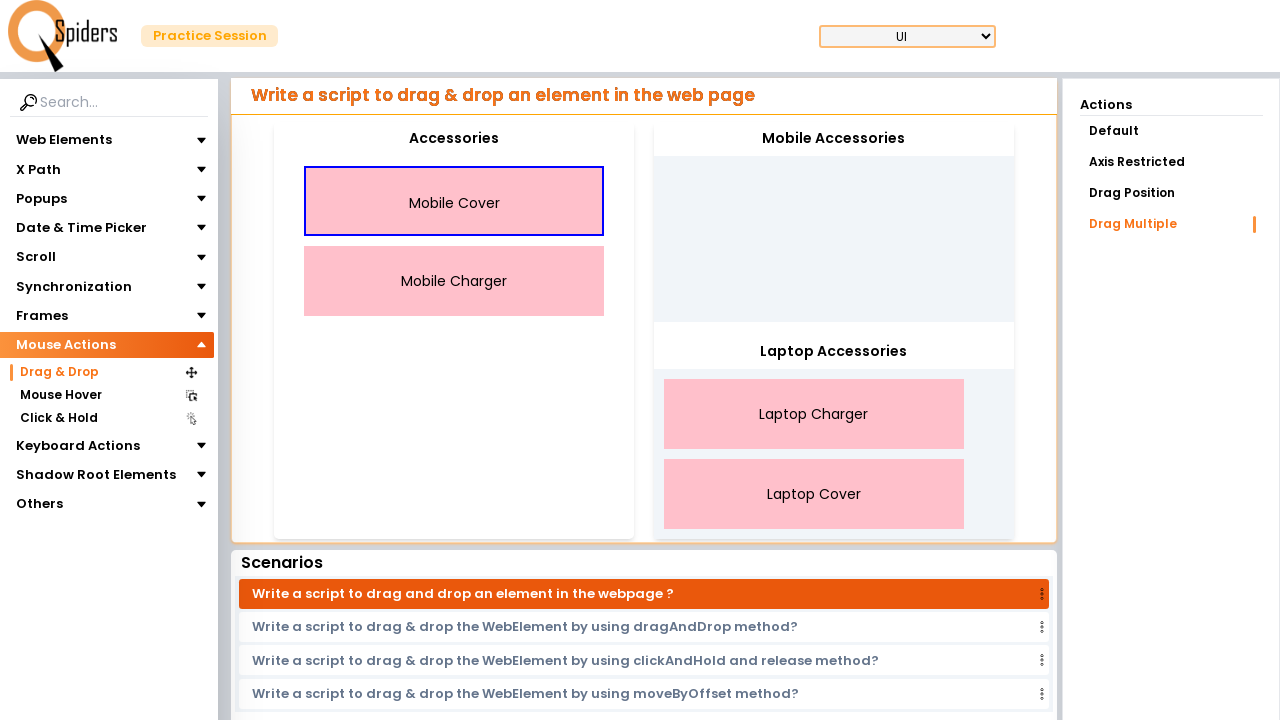

Waited 2000ms after clicking Mobile Cover
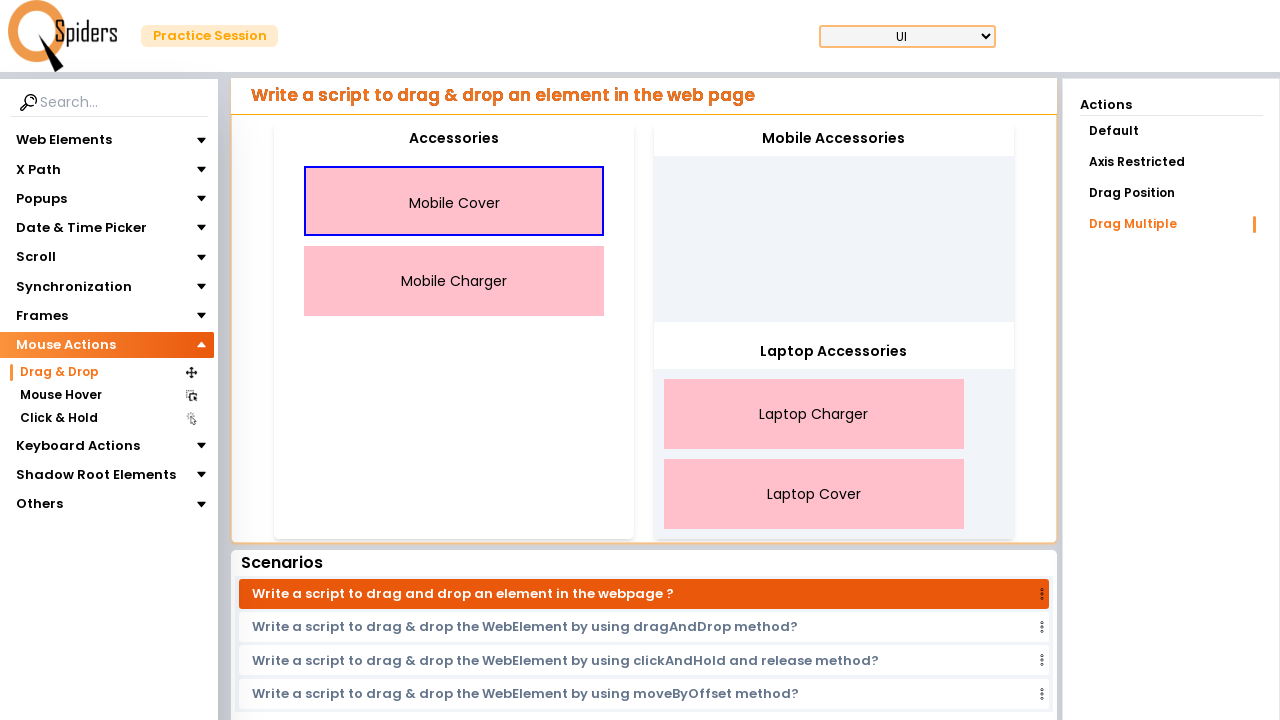

Pressed Shift key down for mobile items multi-select
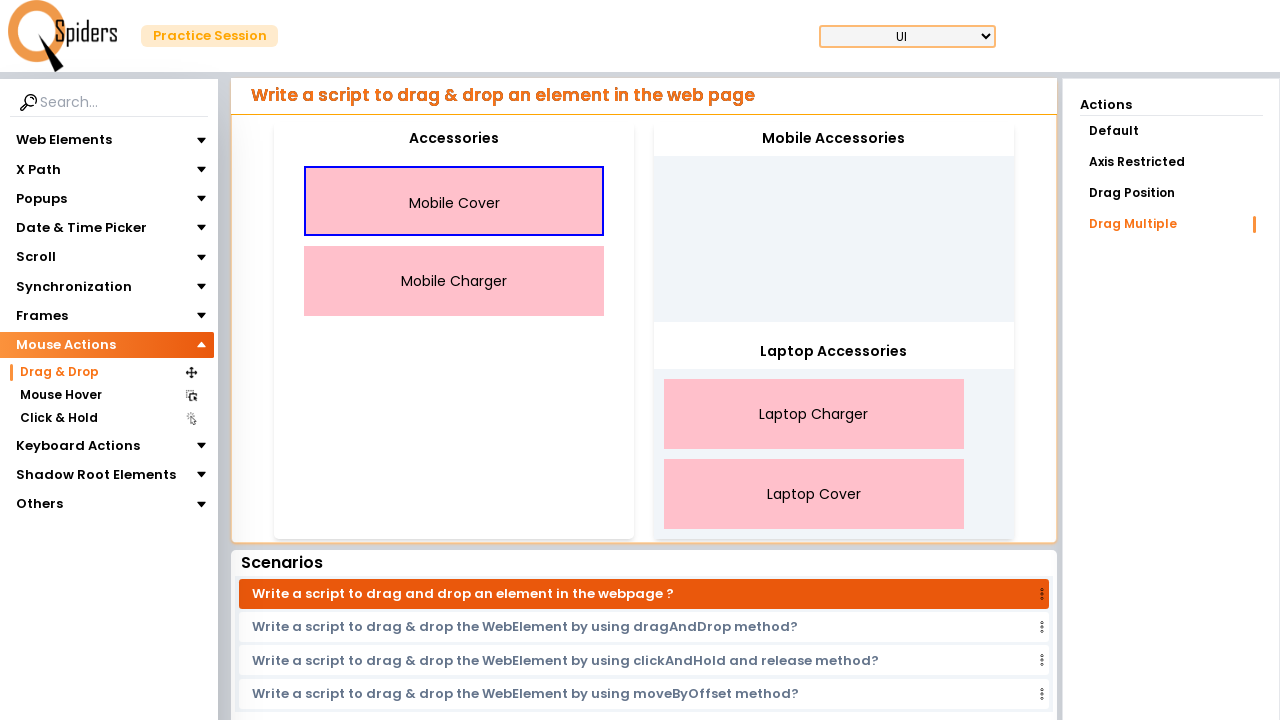

Shift+clicked Mobile Charger item for multi-select at (454, 281) on xpath=//div[text()='Mobile Charger']
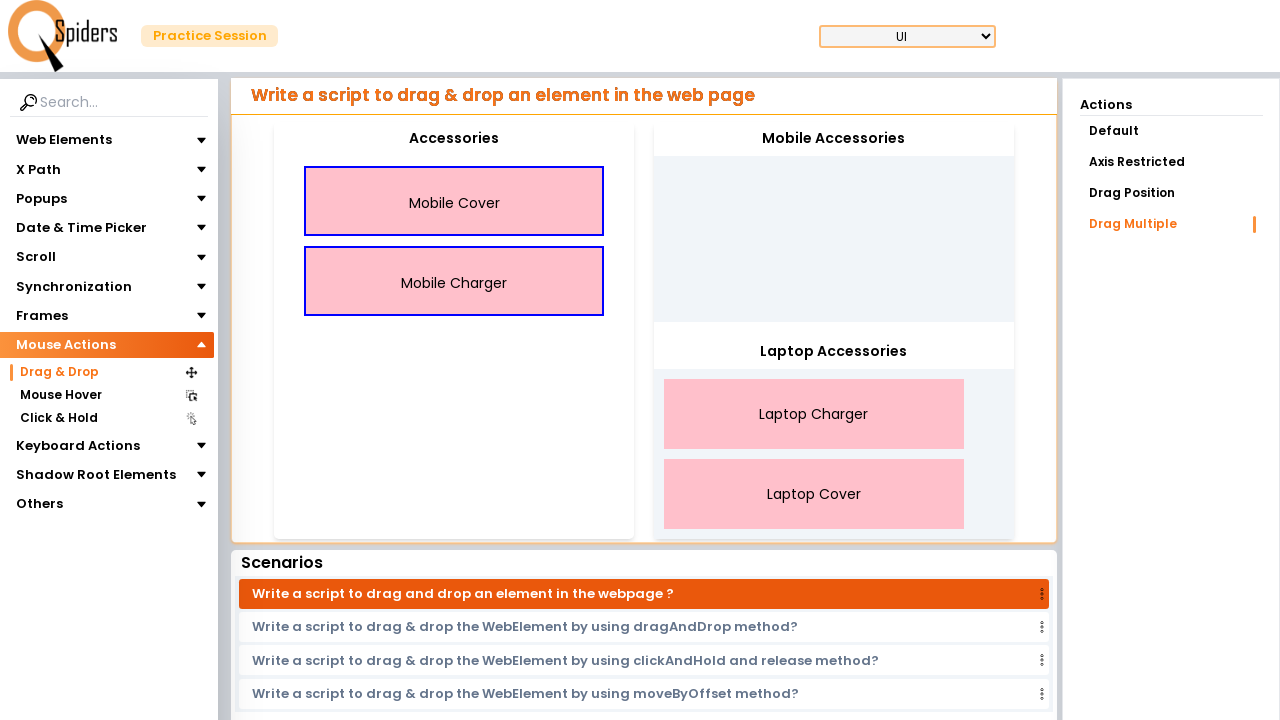

Waited 2000ms after mobile multi-select
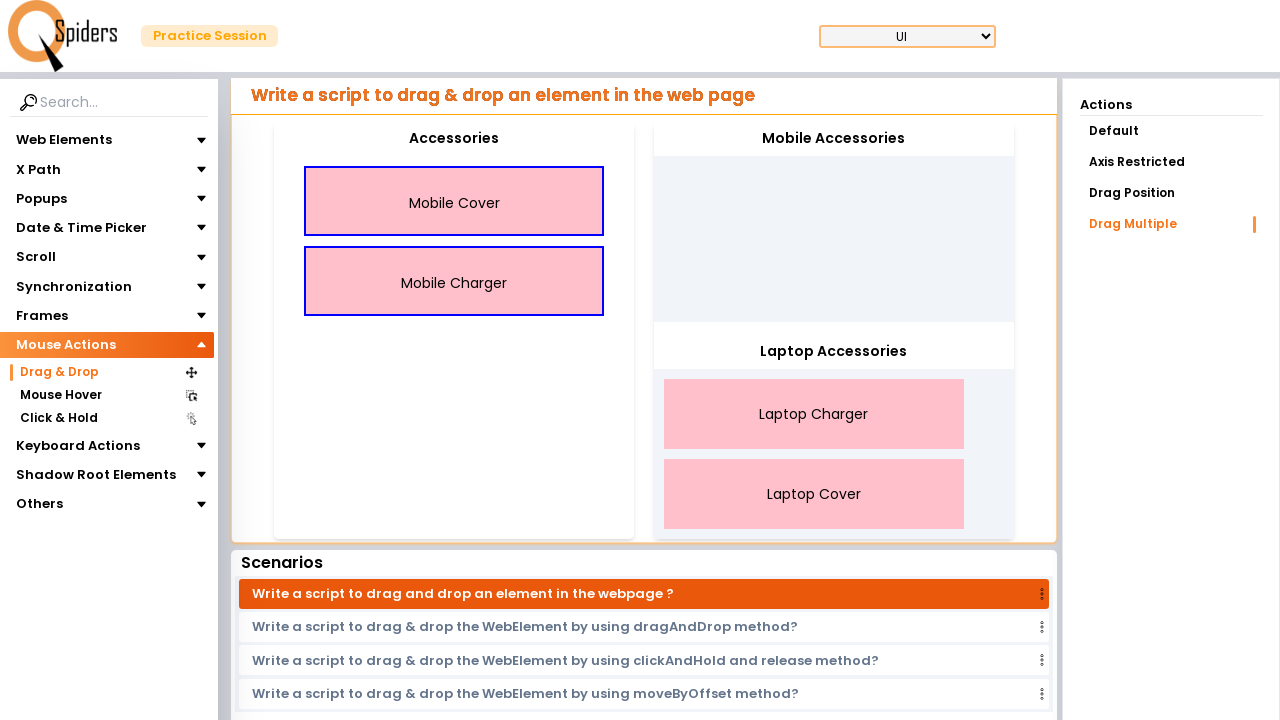

Released Shift key
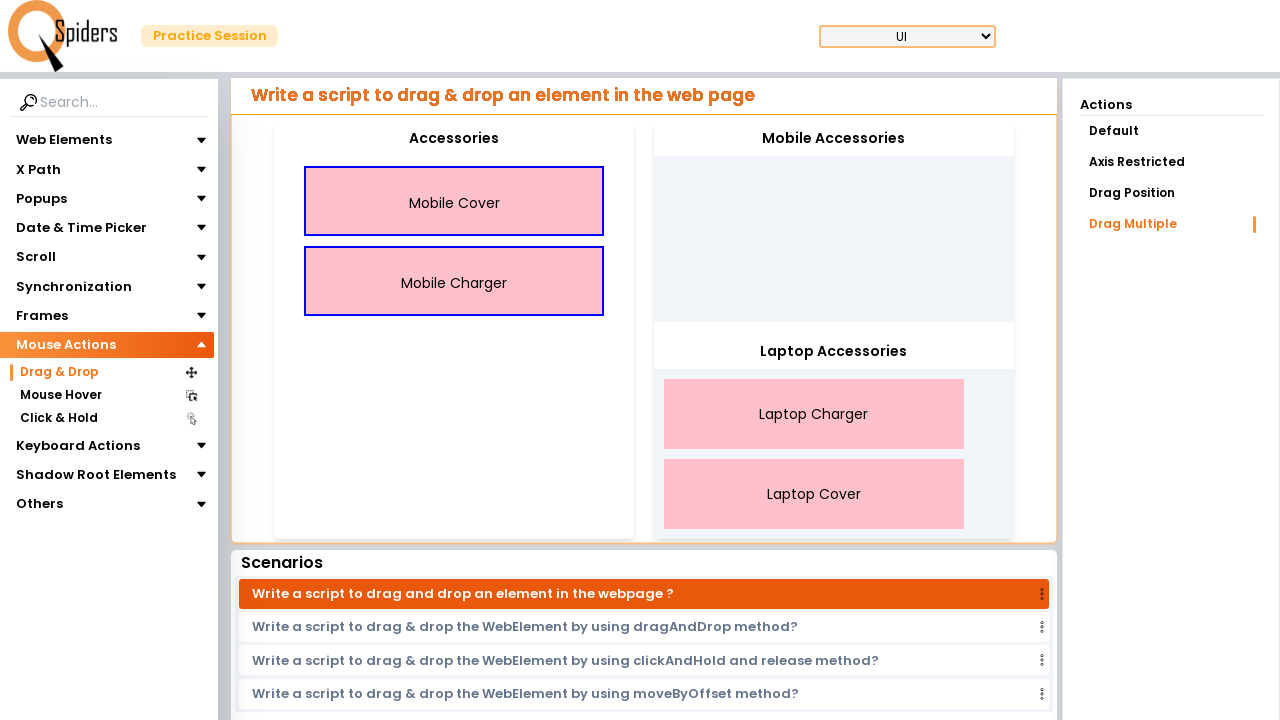

Dragged Mobile Cover to Mobile Accessories container at (834, 139)
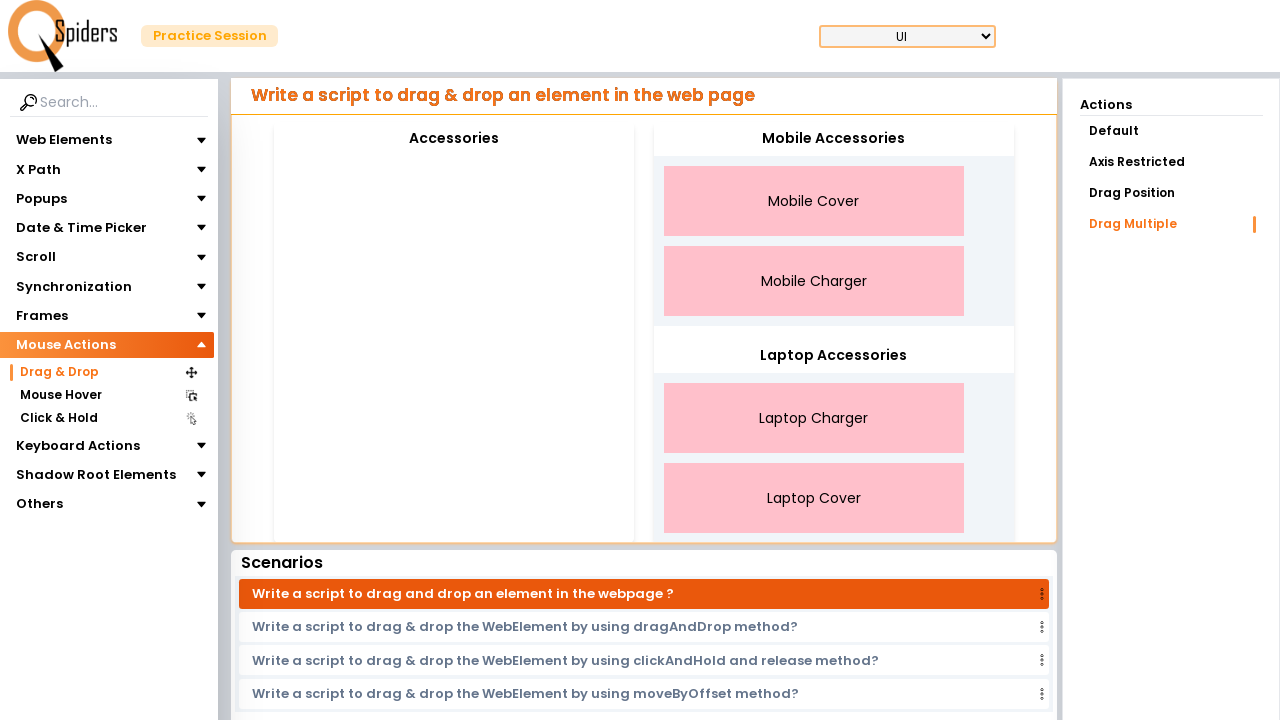

Waited 2000ms after dragging Mobile Cover
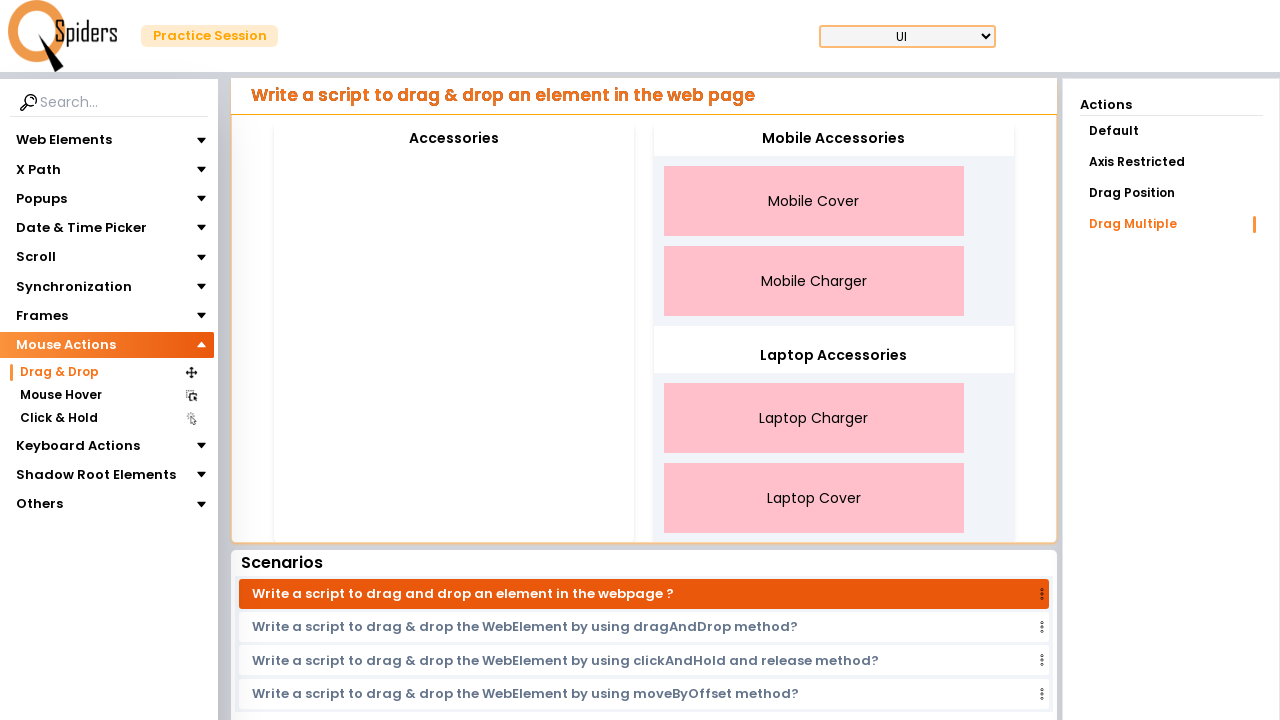

Dragged Mobile Charger to Mobile Accessories container at (834, 139)
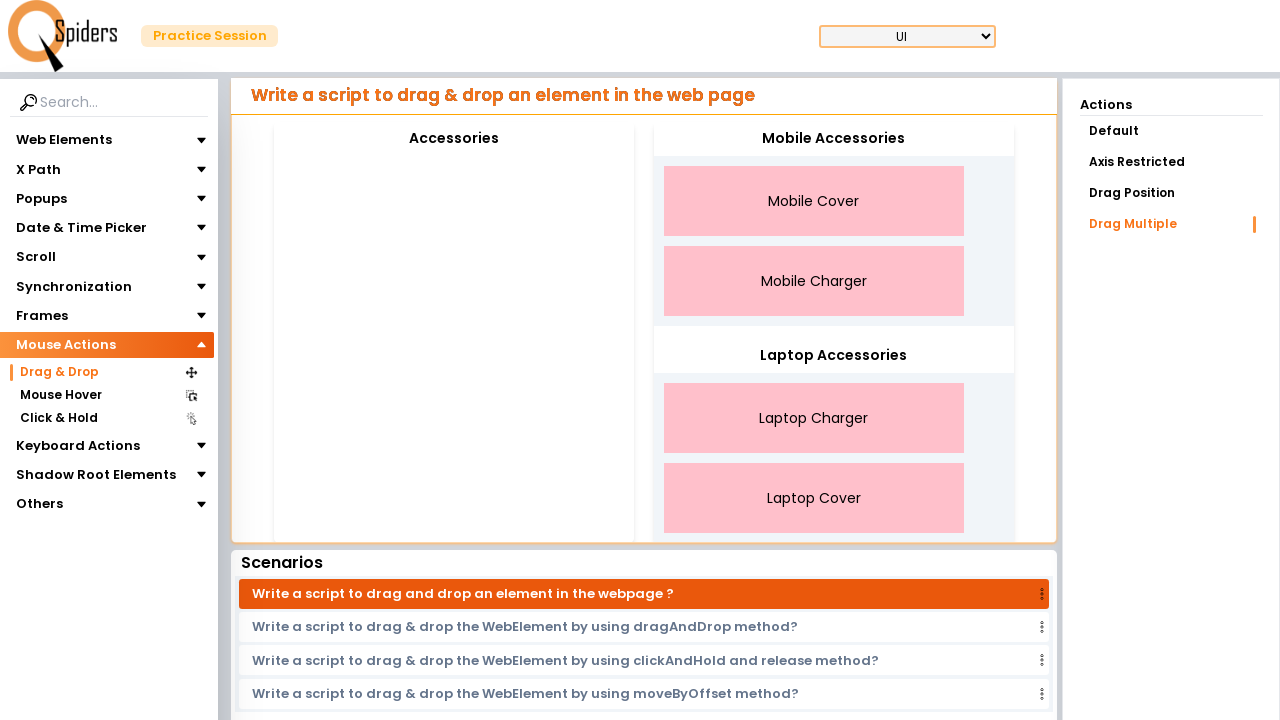

Waited 2000ms after dragging Mobile Charger
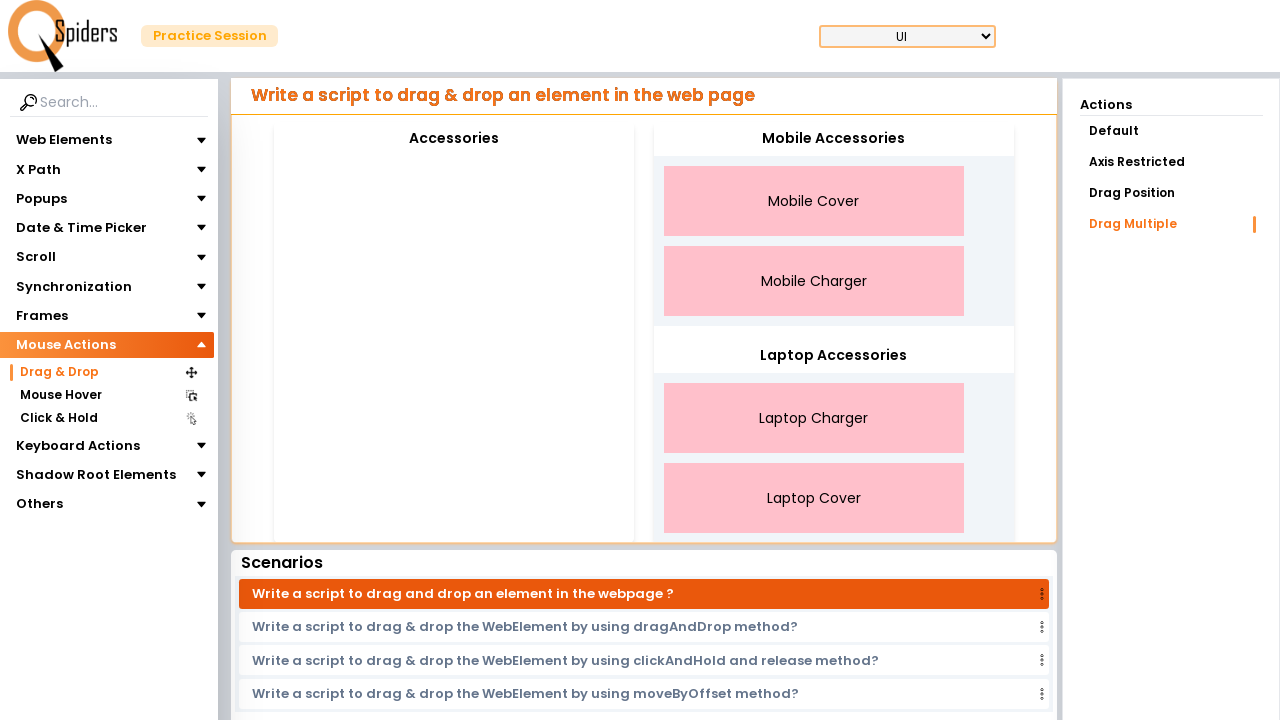

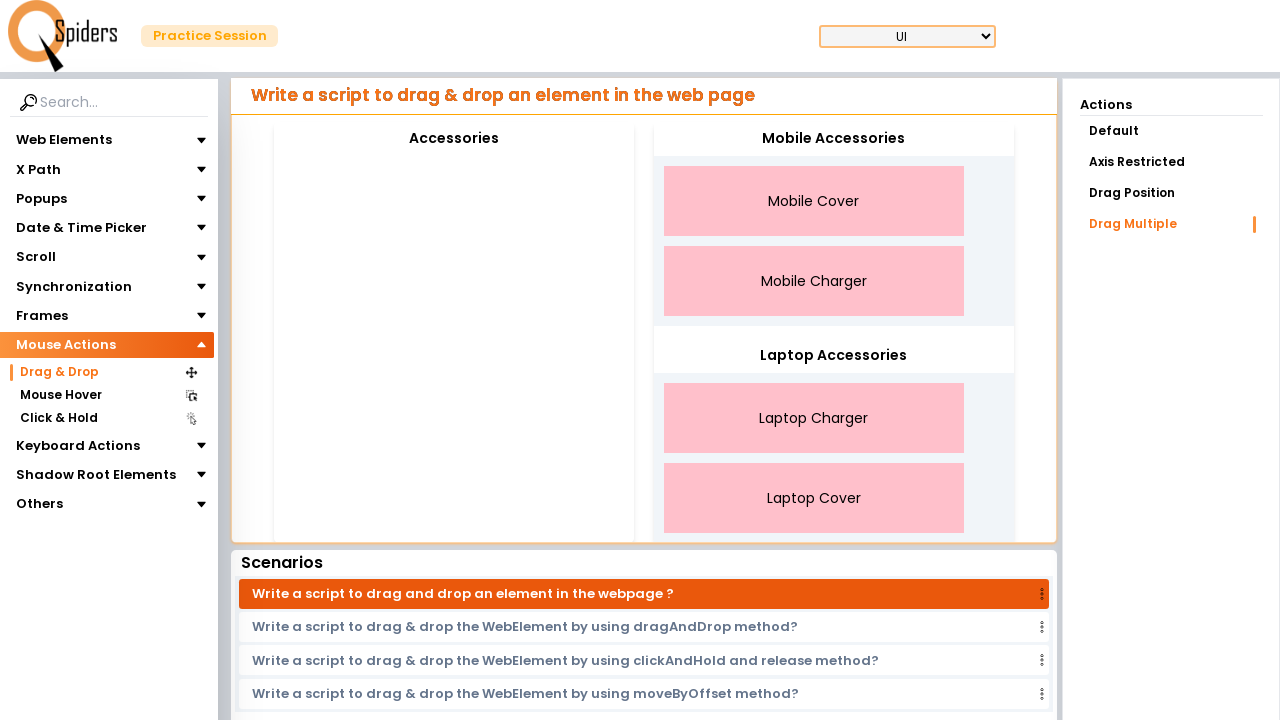